Tests login form validation by attempting to submit with empty username field and verifying the error message

Starting URL: https://www.saucedemo.com/

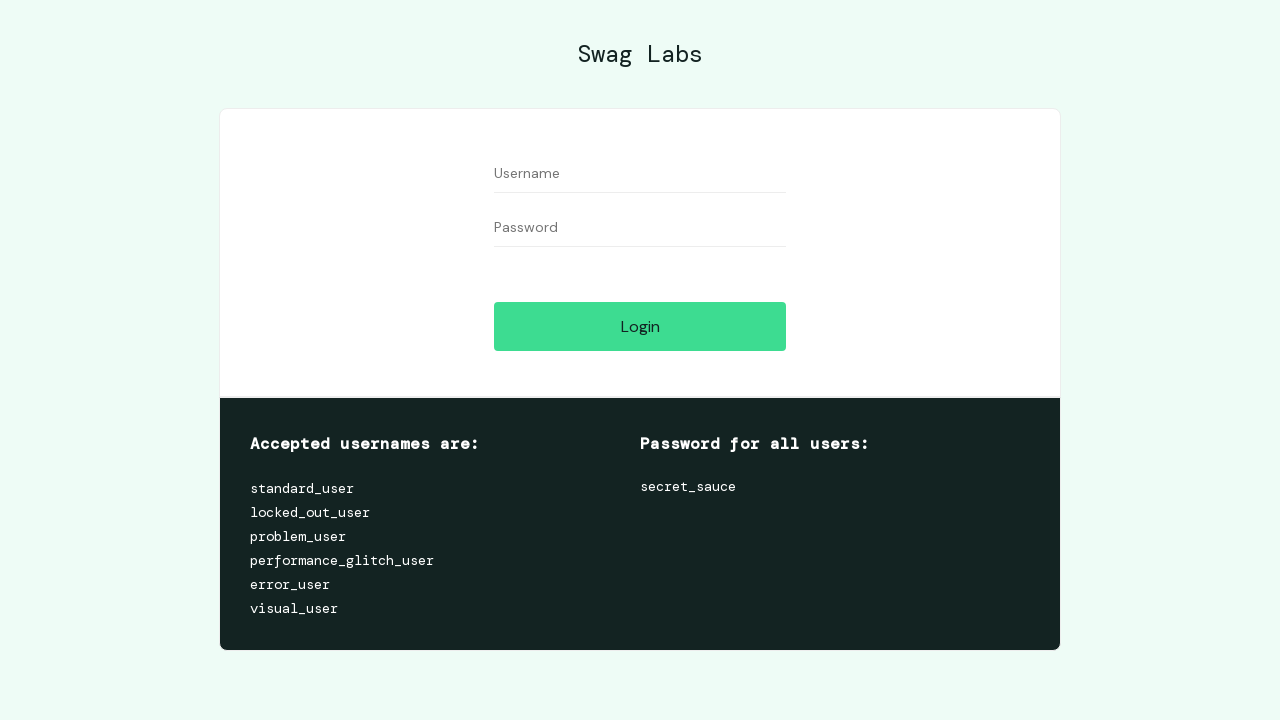

Filled password field with 'secret_sauce', leaving username empty on #password
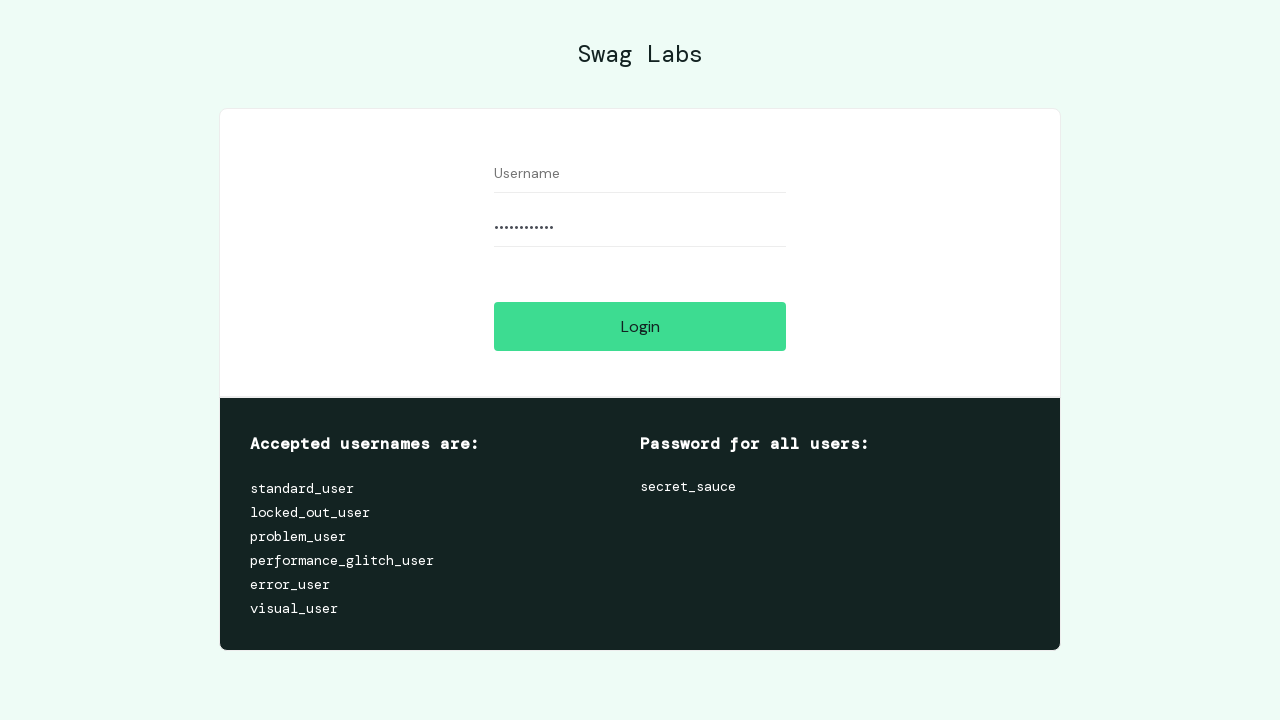

Clicked login button to trigger validation at (640, 326) on #login-button
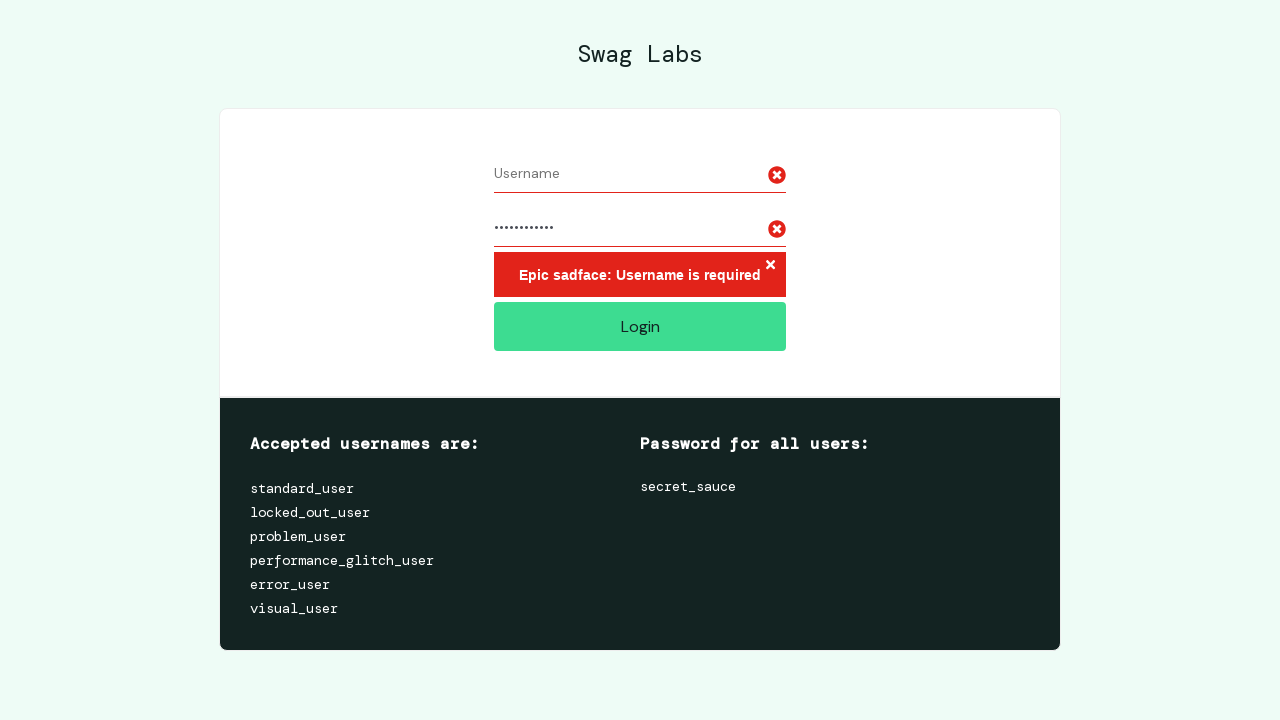

Error message element loaded
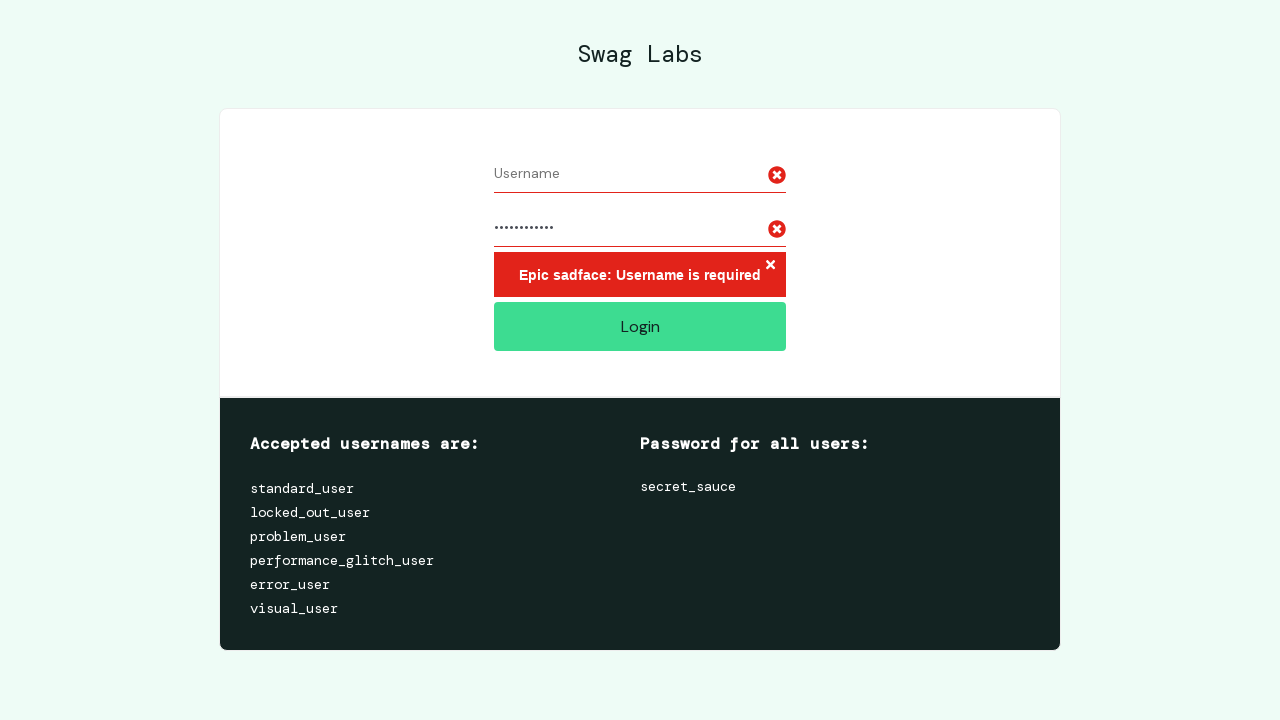

Verified error message is visible
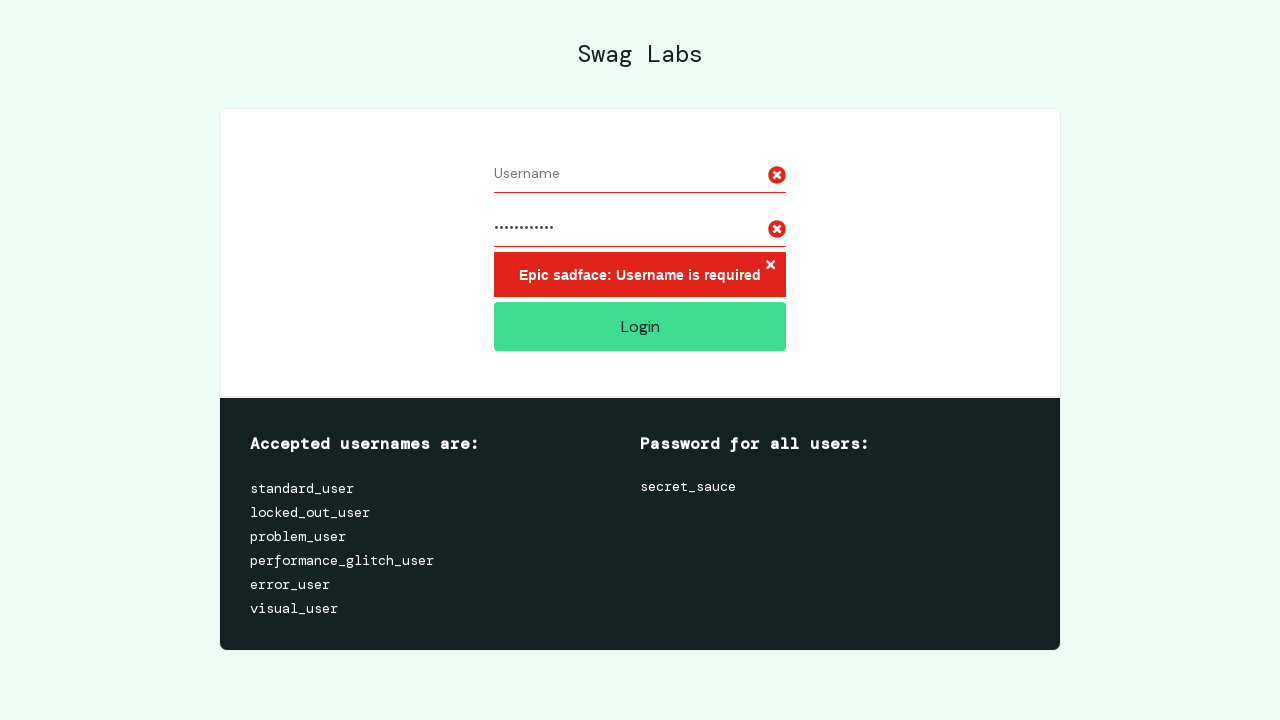

Verified error message contains 'Epic sadface: Username is required'
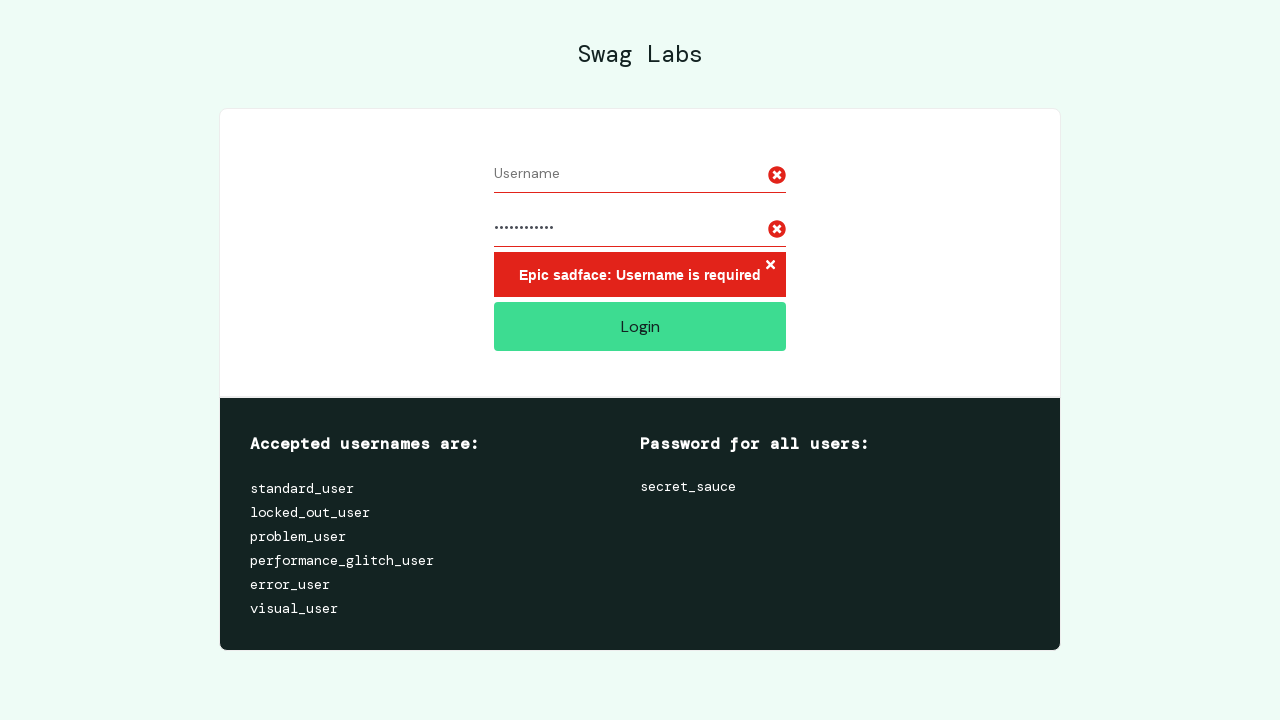

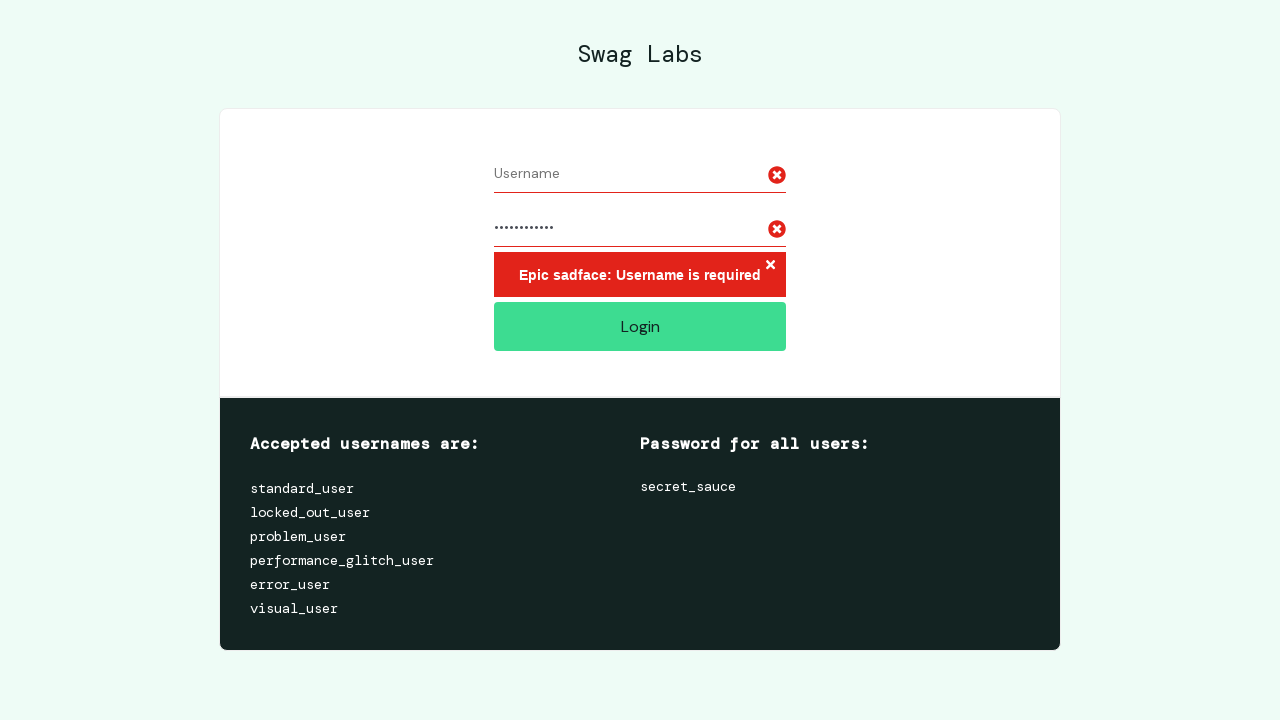